Tests alert handling functionality by triggering a delayed alert and accepting it

Starting URL: https://demoqa.com/alerts

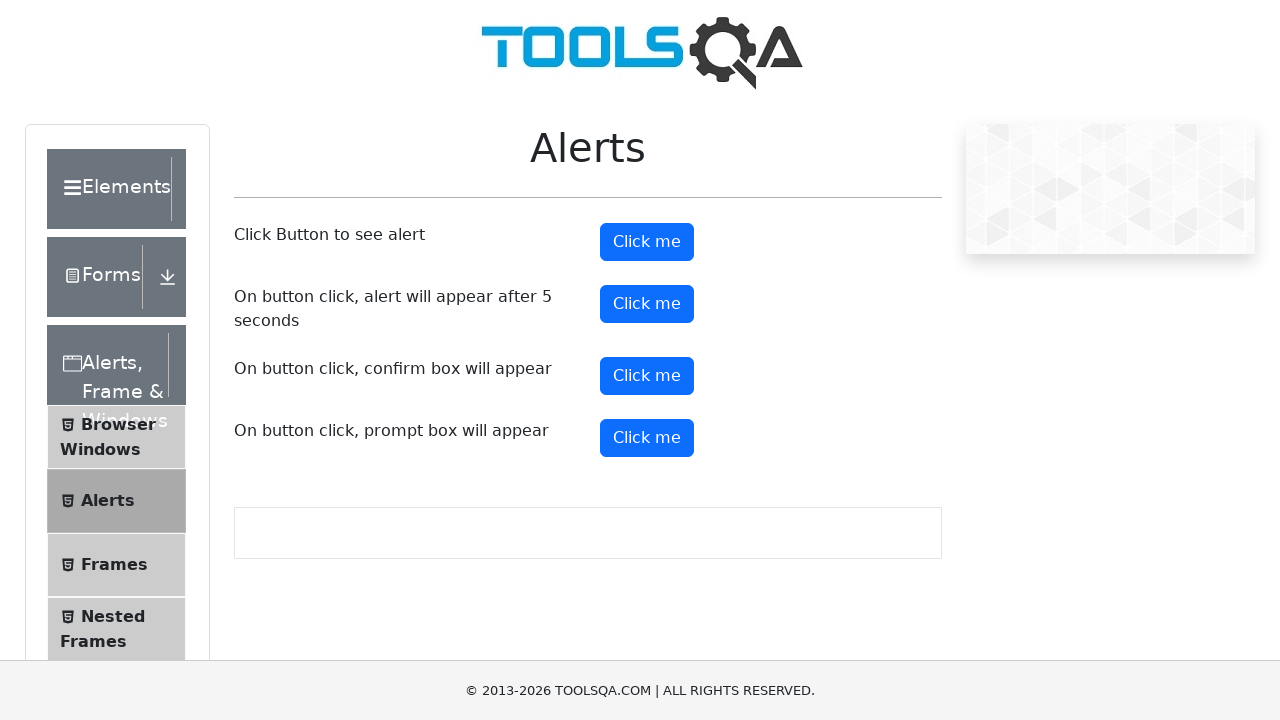

Clicked button to trigger delayed alert at (647, 304) on #timerAlertButton
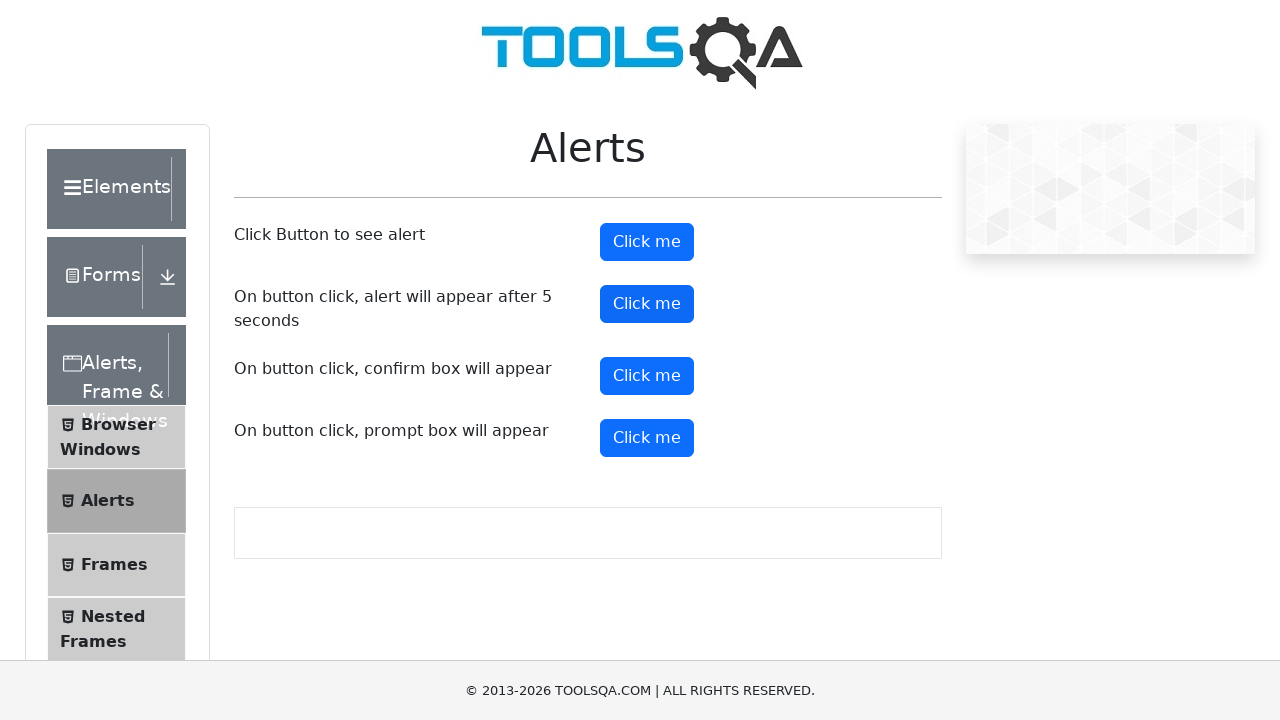

Waited 5 seconds for alert to appear
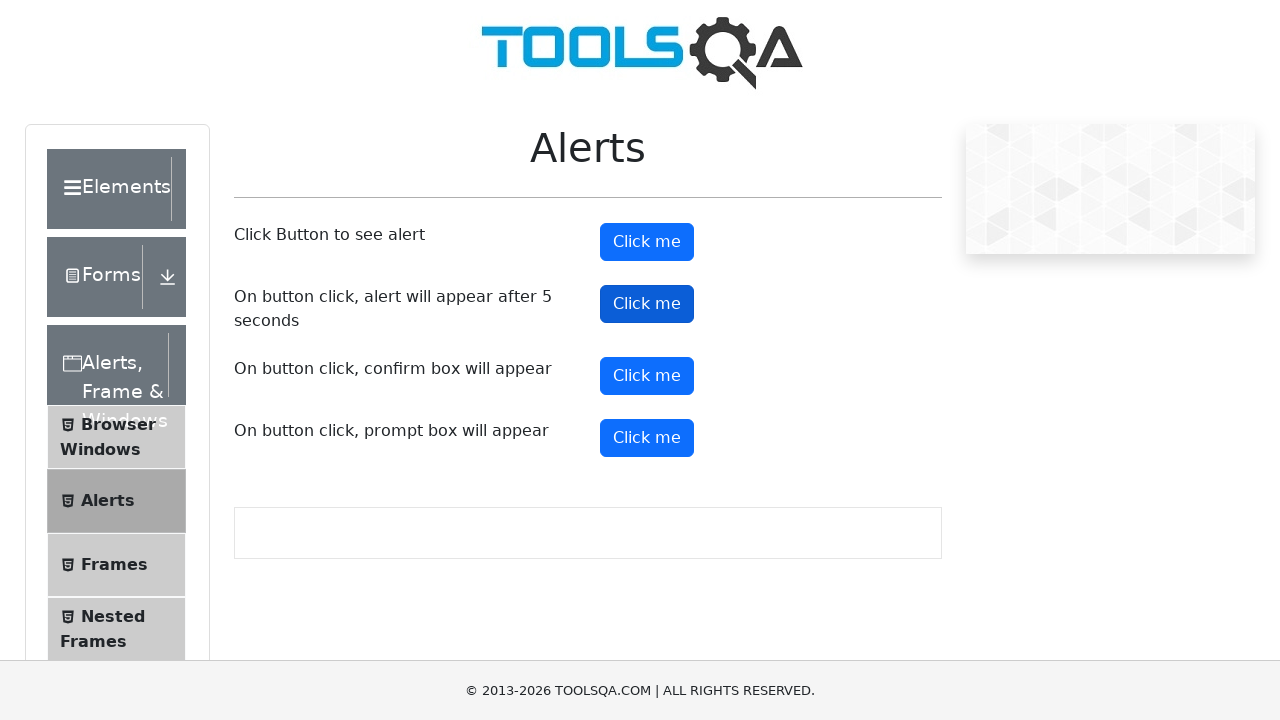

Set up dialog handler to accept alert
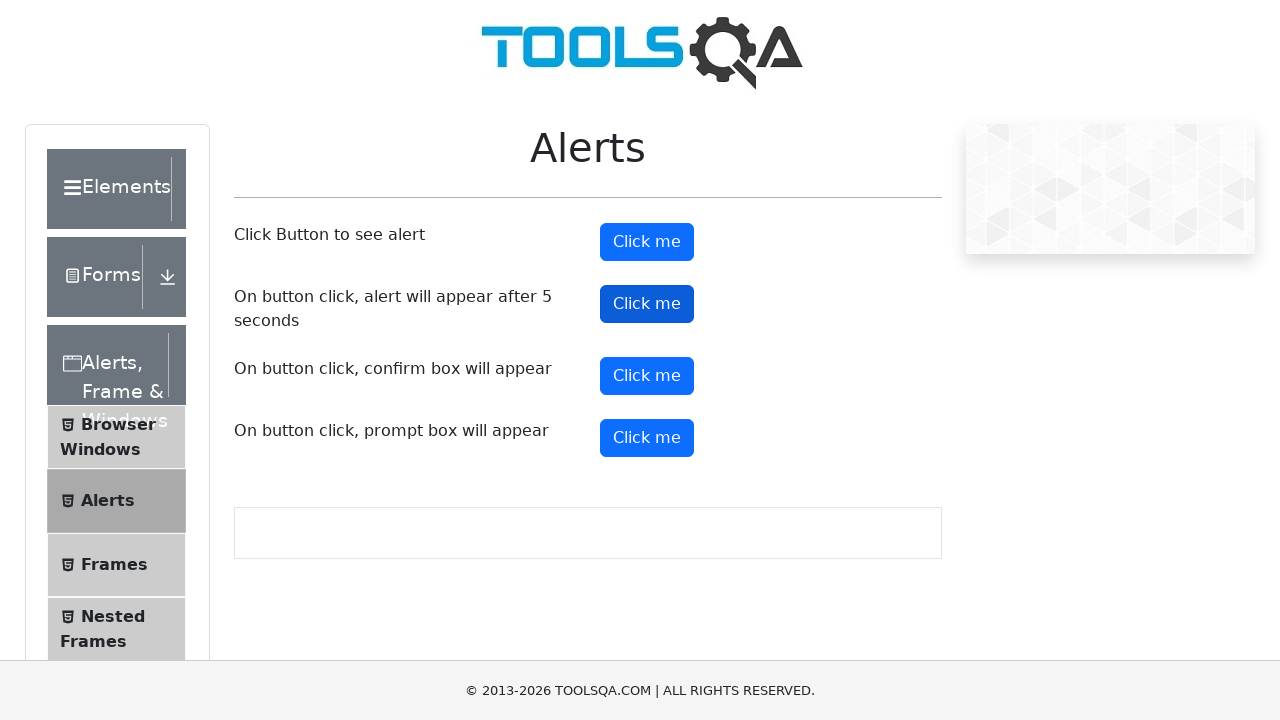

Triggered pending dialogs to be handled
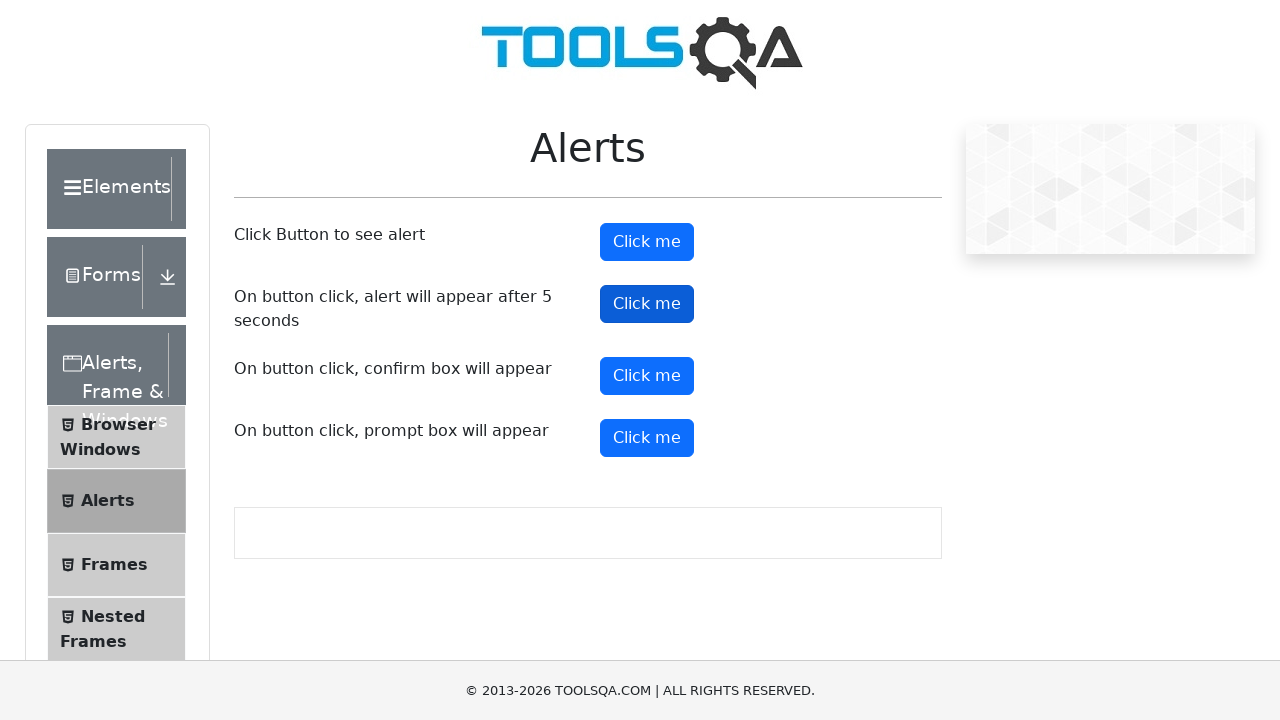

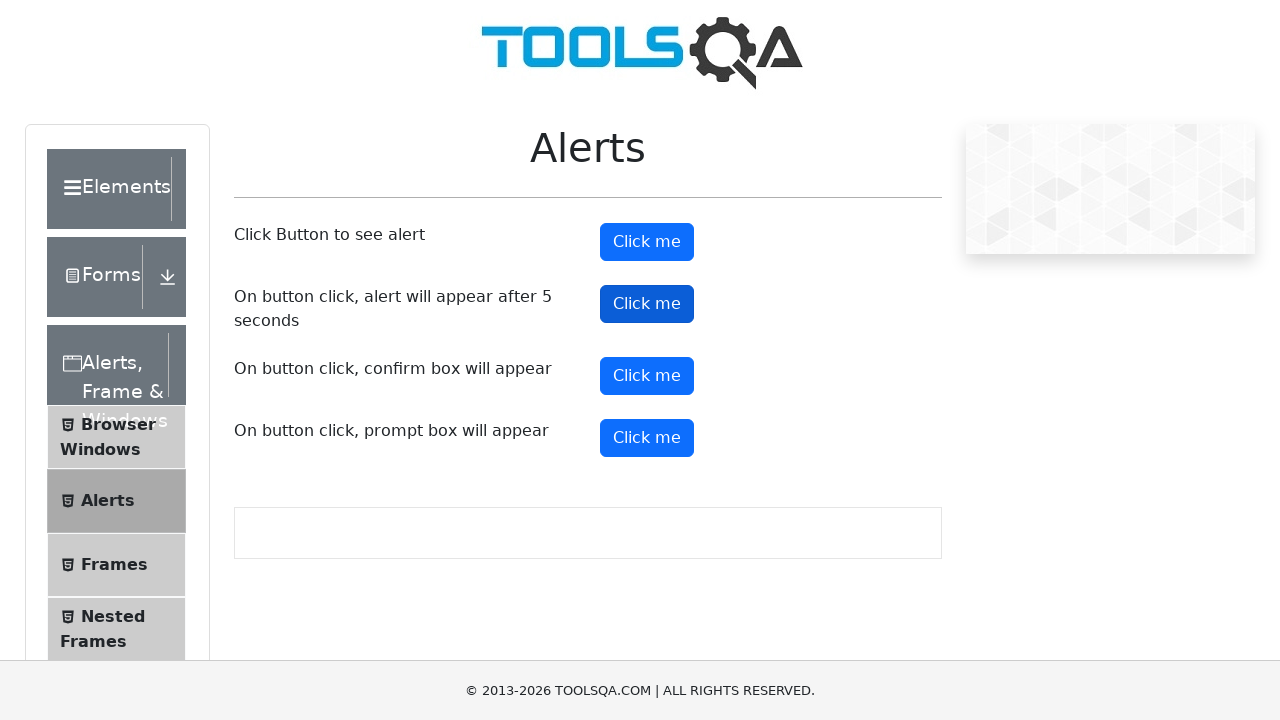